Tests ZIP code validation on ShareLane registration form by entering a valid 5-digit ZIP code, clicking Continue, and verifying the Register button is displayed

Starting URL: https://www.sharelane.com/cgi-bin/register.py

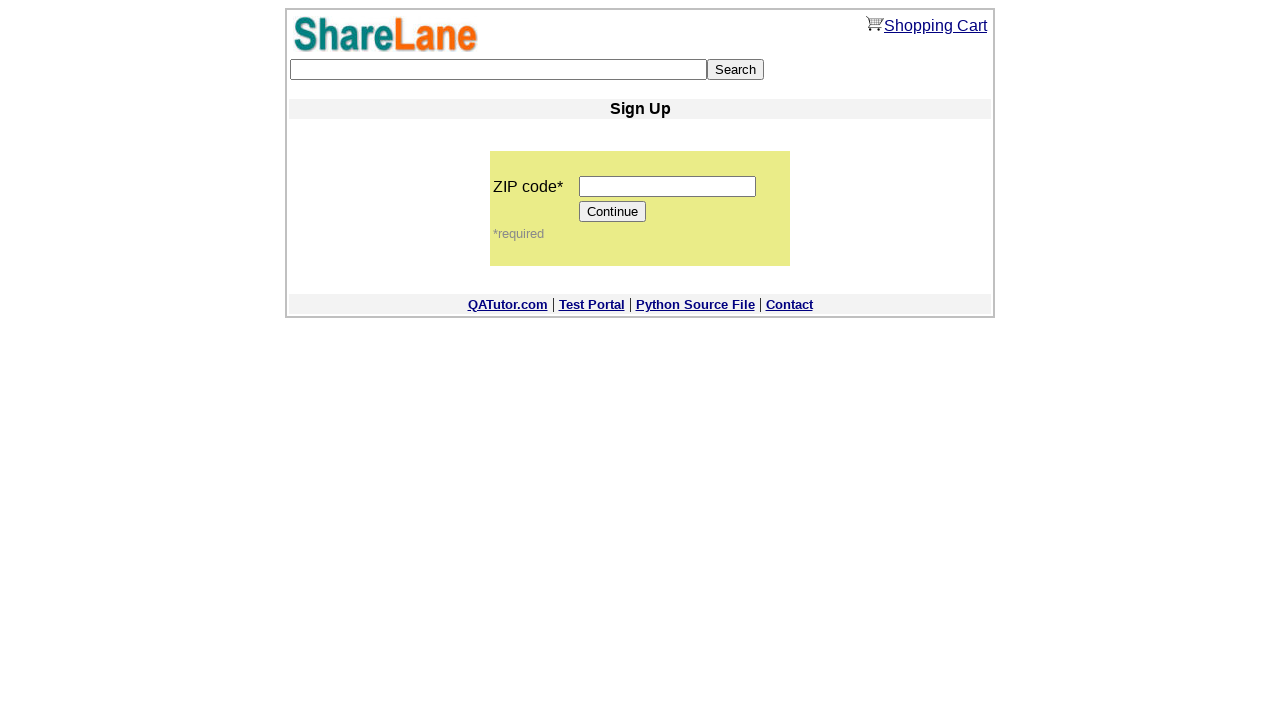

Filled ZIP code field with valid 5-digit code '12345' on input[name='zip_code']
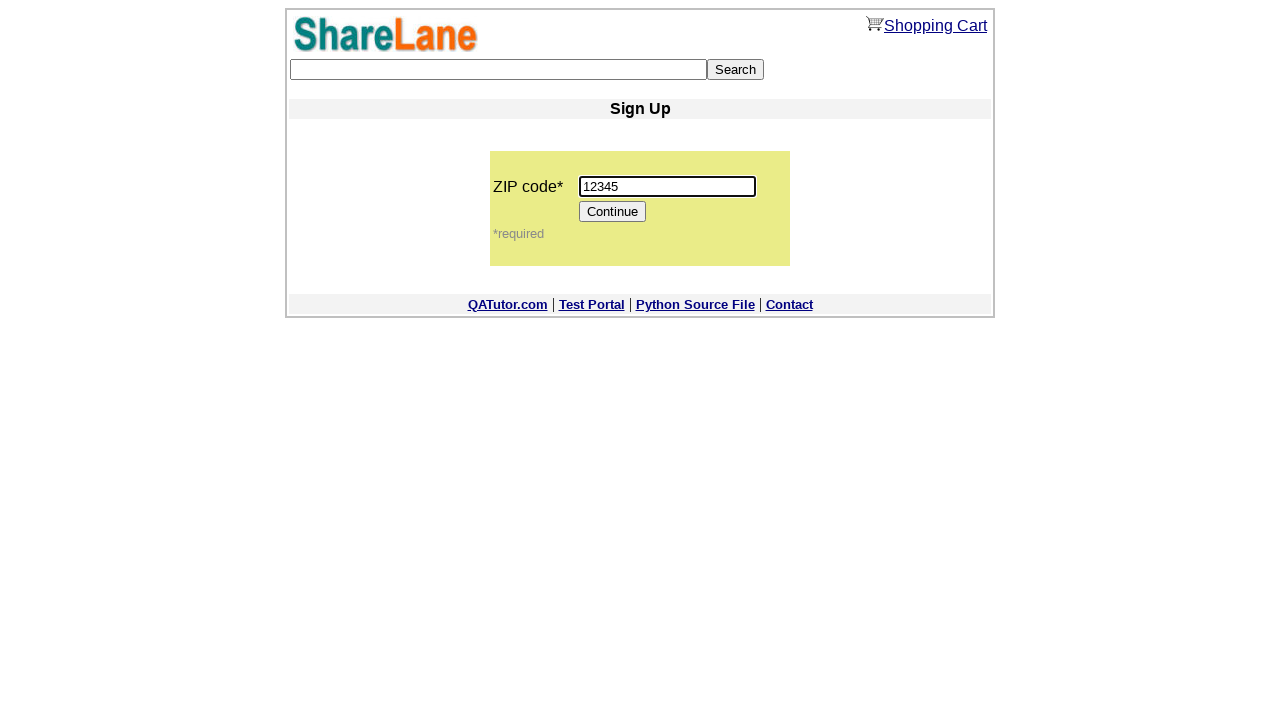

Clicked Continue button to proceed with registration at (613, 212) on input[value='Continue']
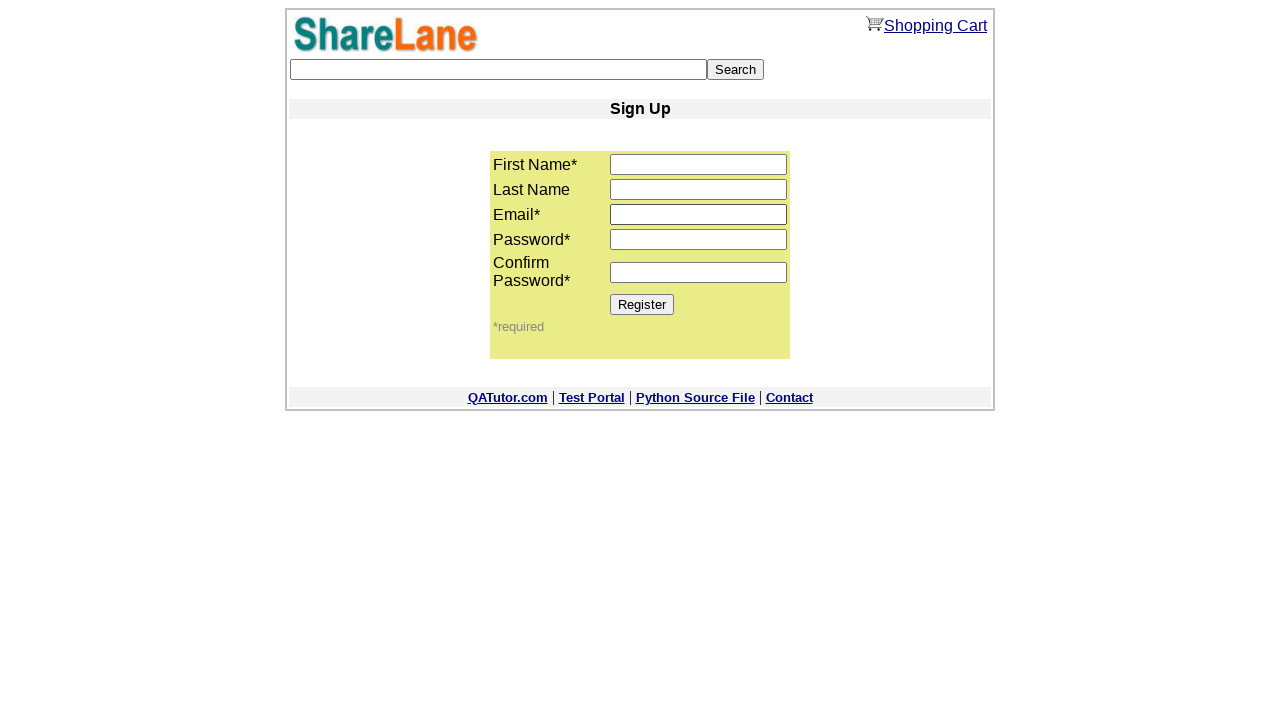

Register button appeared after entering valid ZIP code
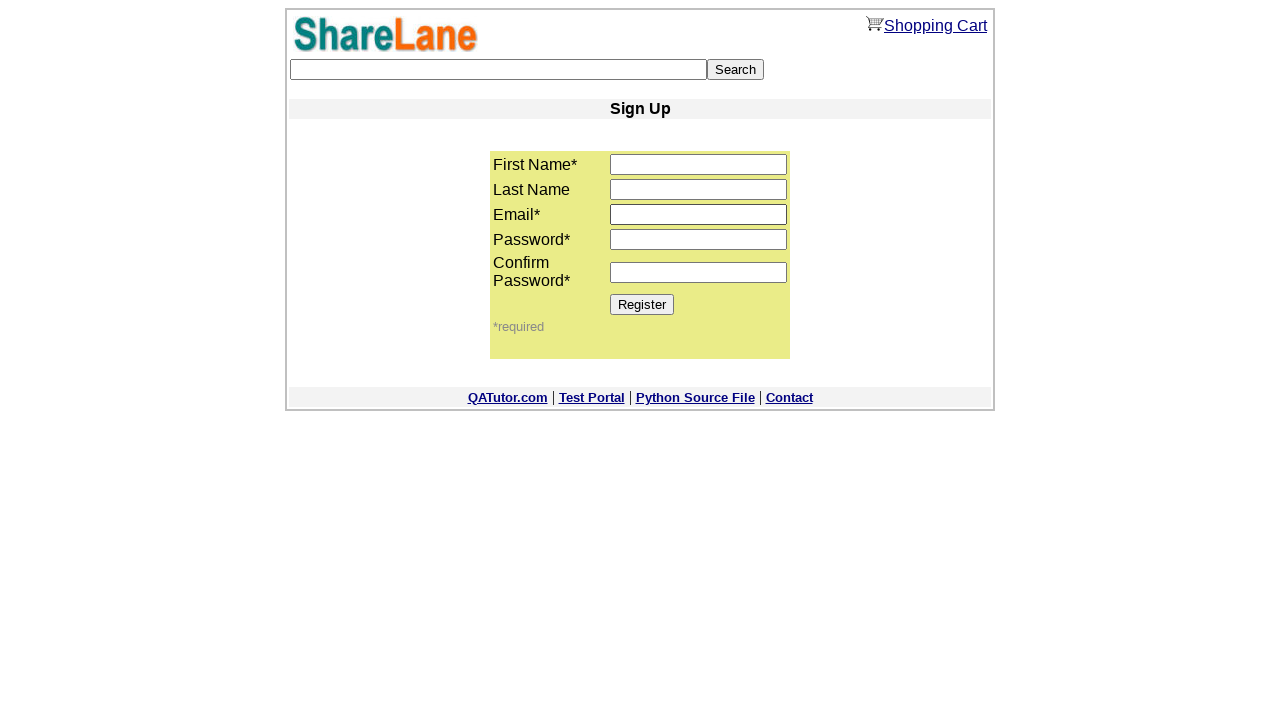

Located Register button element
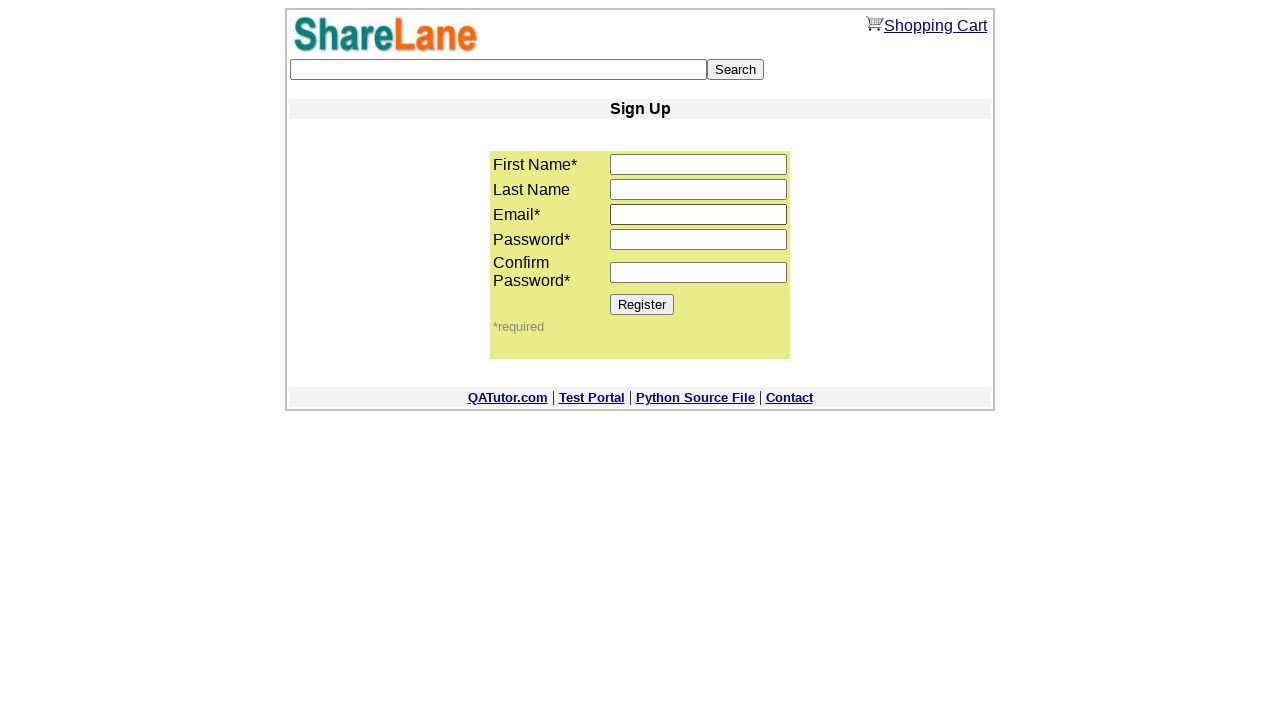

Verified Register button is visible - test passed
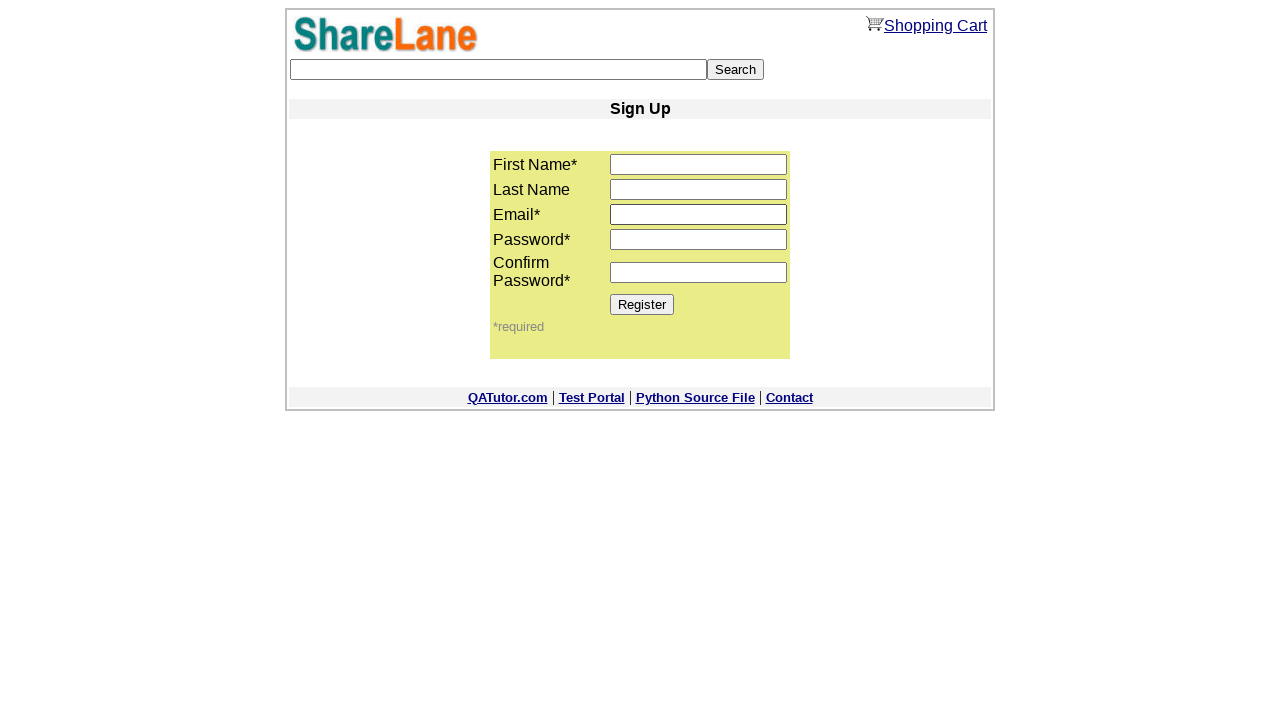

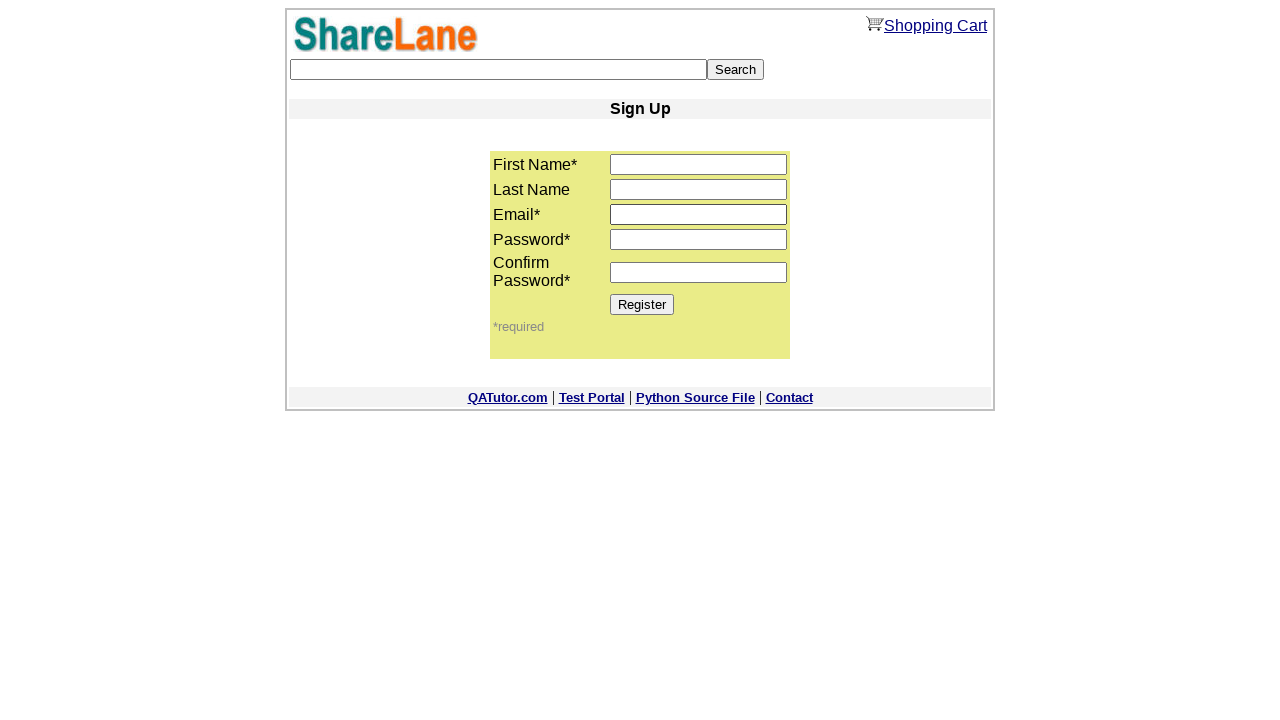